Tests switching to a frame using WebElement reference and entering text into an input field

Starting URL: https://demo.automationtesting.in/Frames.html

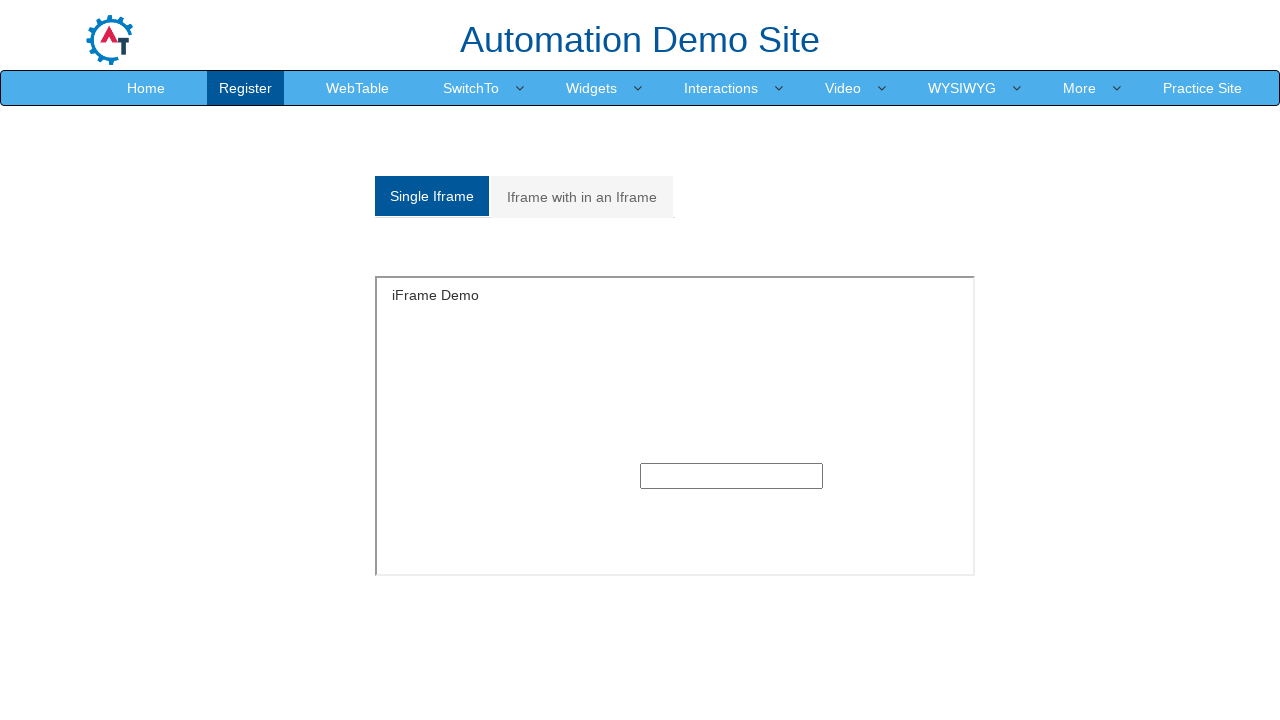

Located iframe with id 'singleframe'
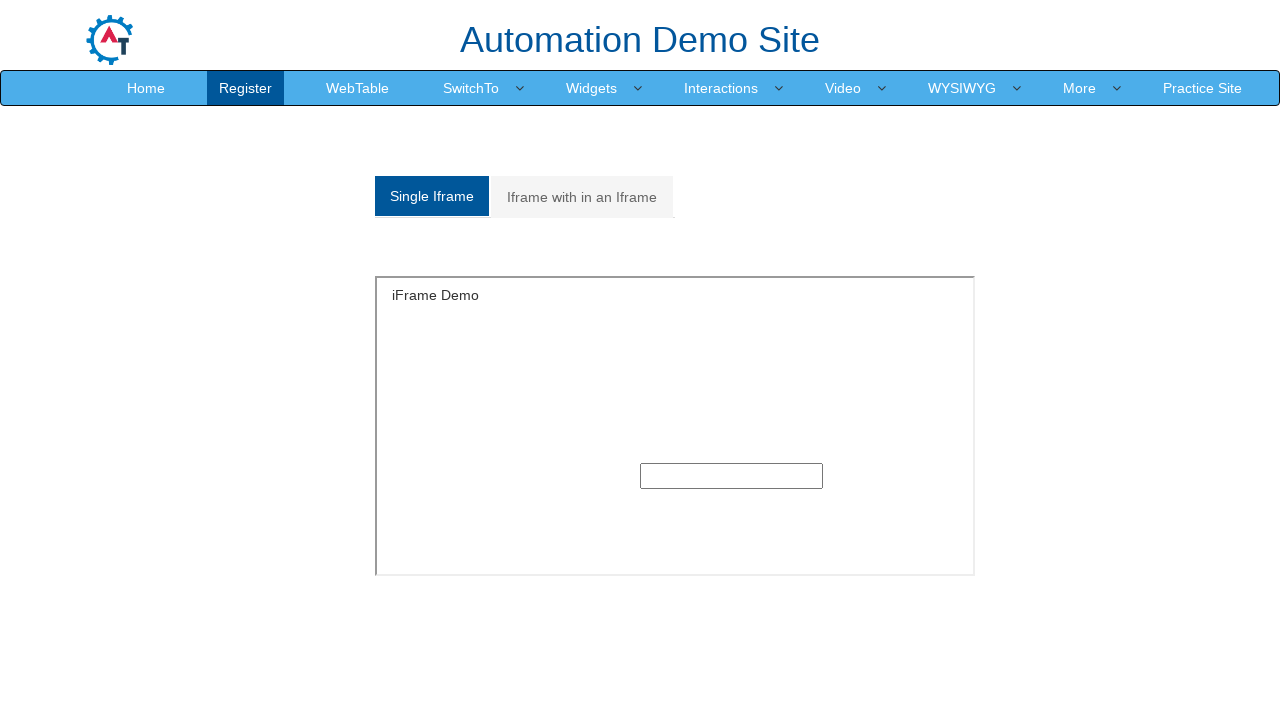

Entered 'Hello' into text input field within the frame on xpath=//iframe[@id='singleframe'] >> internal:control=enter-frame >> input[type=
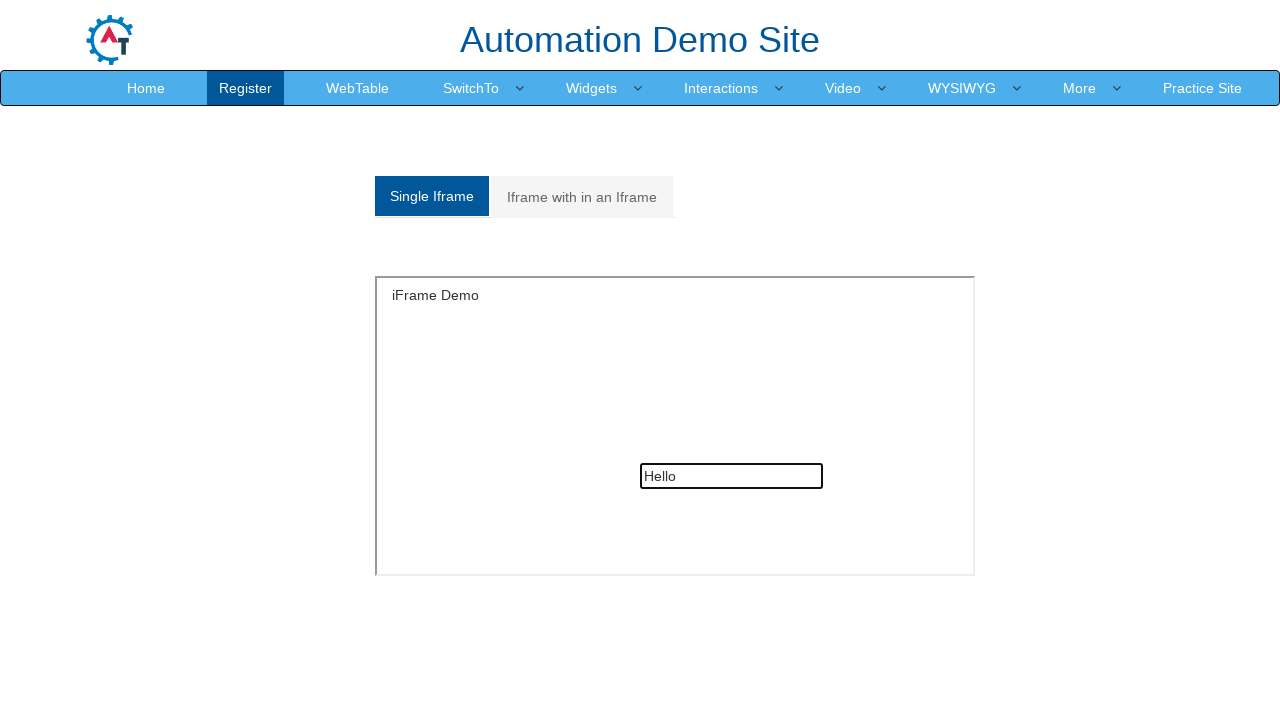

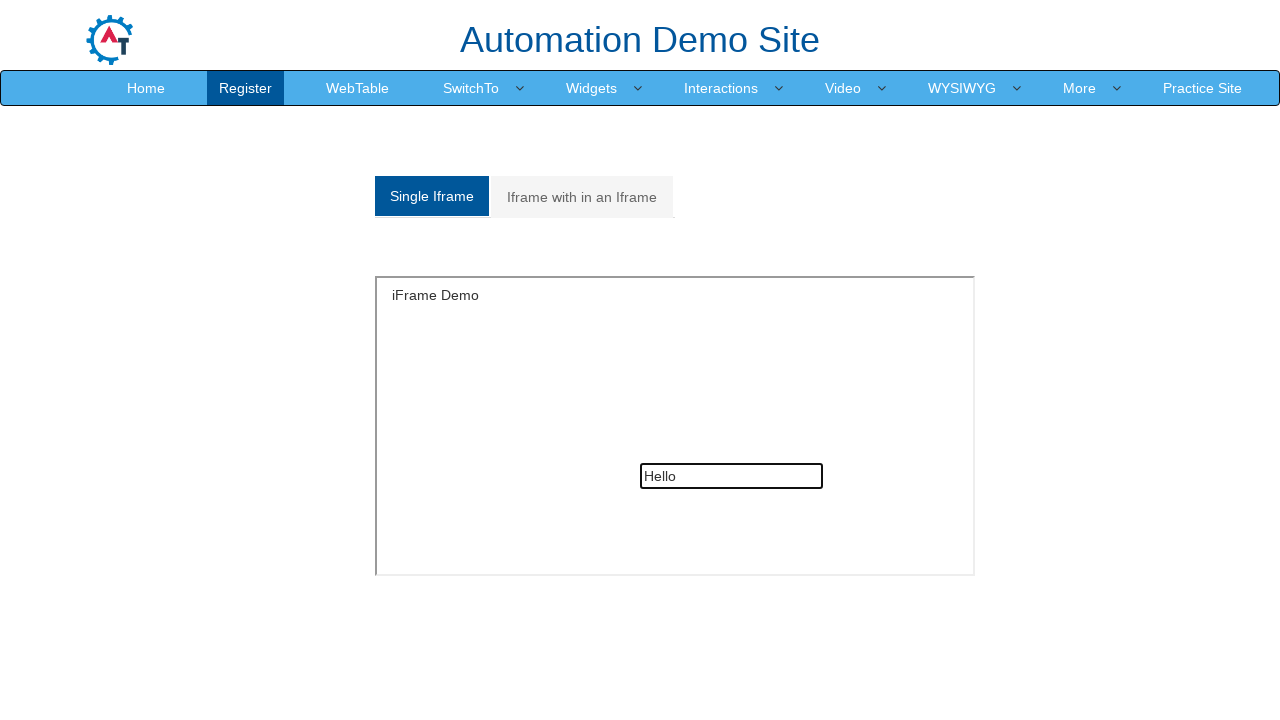